Tests checkbox interaction on a dynamic controls page by clicking to select and then deselect the checkbox

Starting URL: https://v1.training-support.net/selenium/dynamic-controls

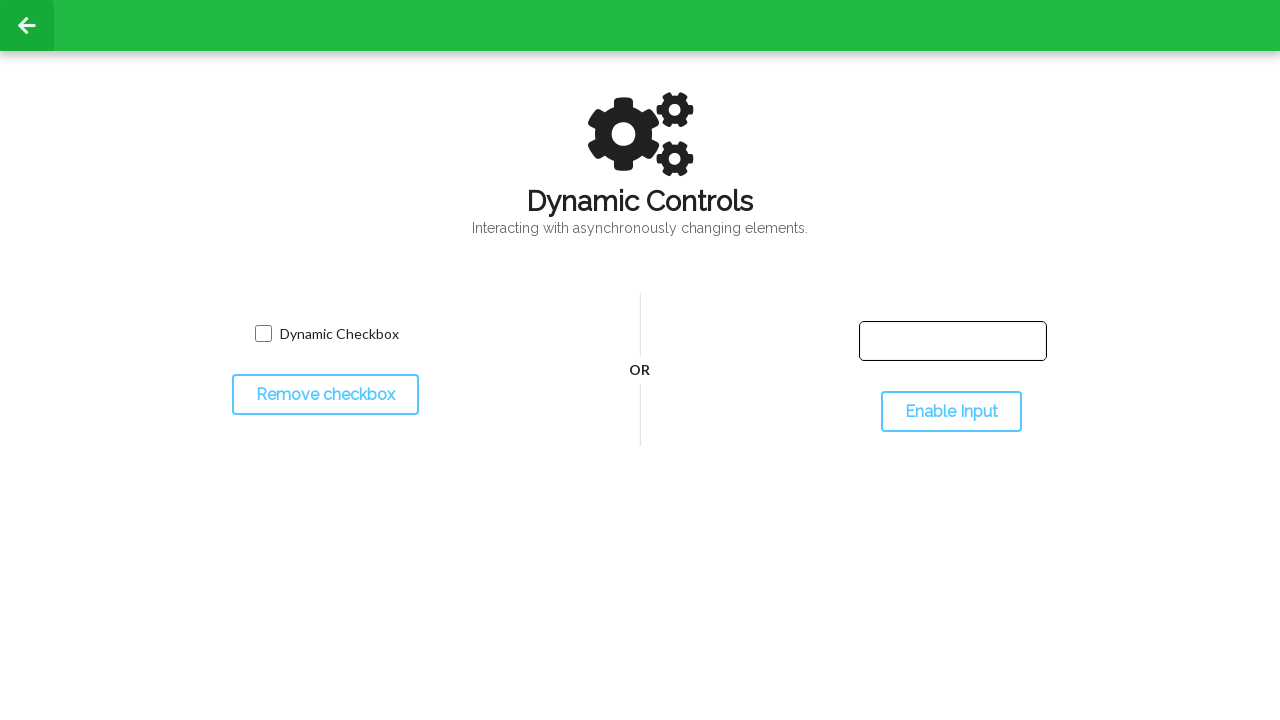

Clicked checkbox to select it at (263, 334) on input[name='toggled']
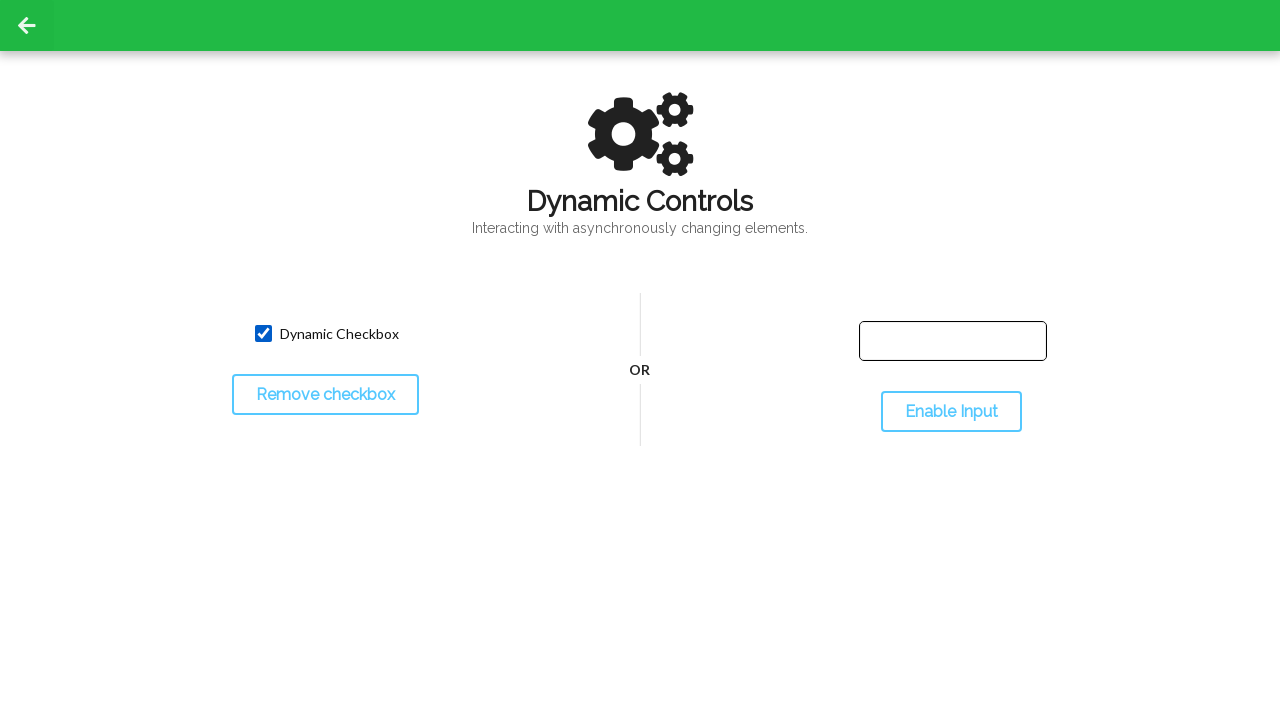

Clicked checkbox again to deselect it at (263, 334) on input[name='toggled']
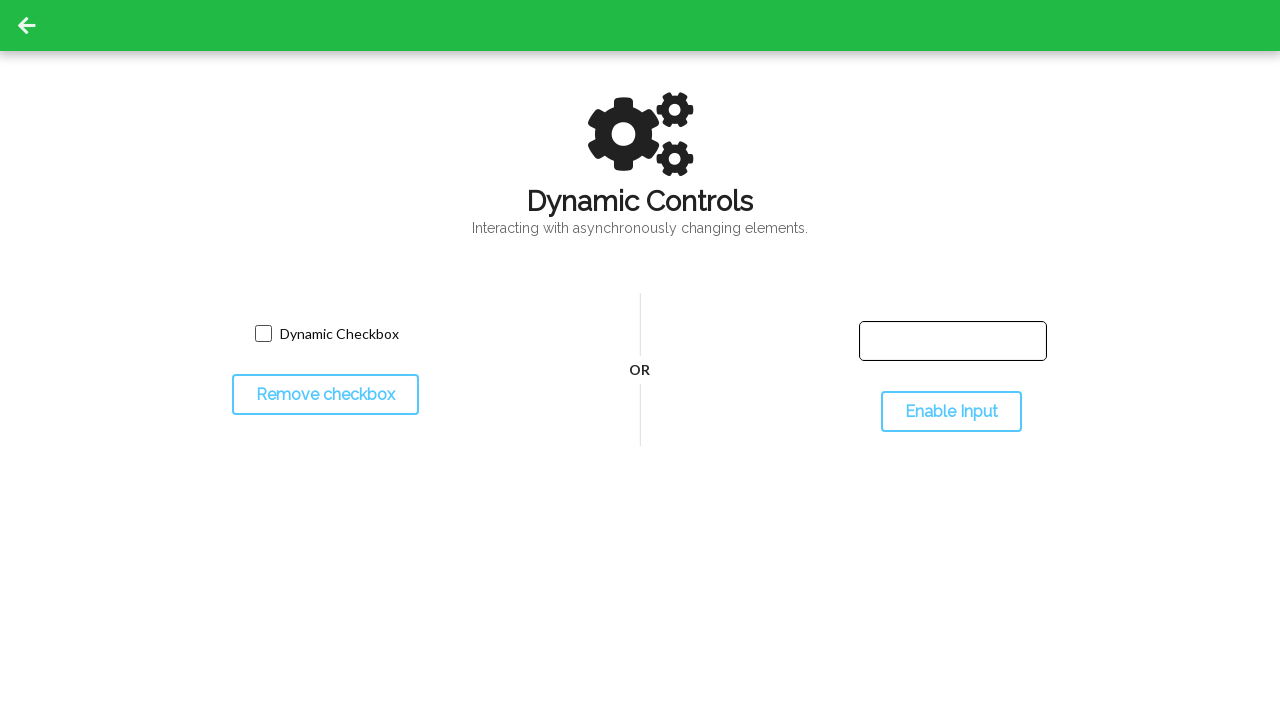

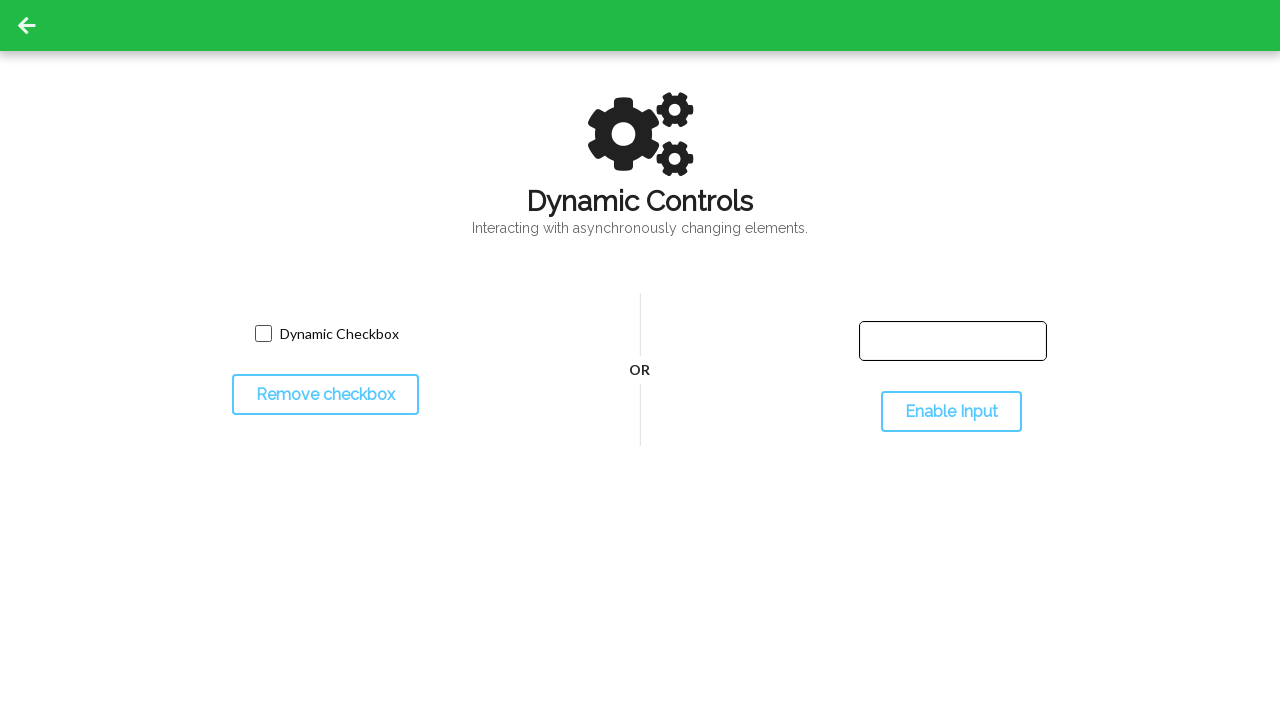